Tests drag and drop functionality by dragging an element and dropping it into a target container

Starting URL: https://grotechminds.com/drag-and-drop/

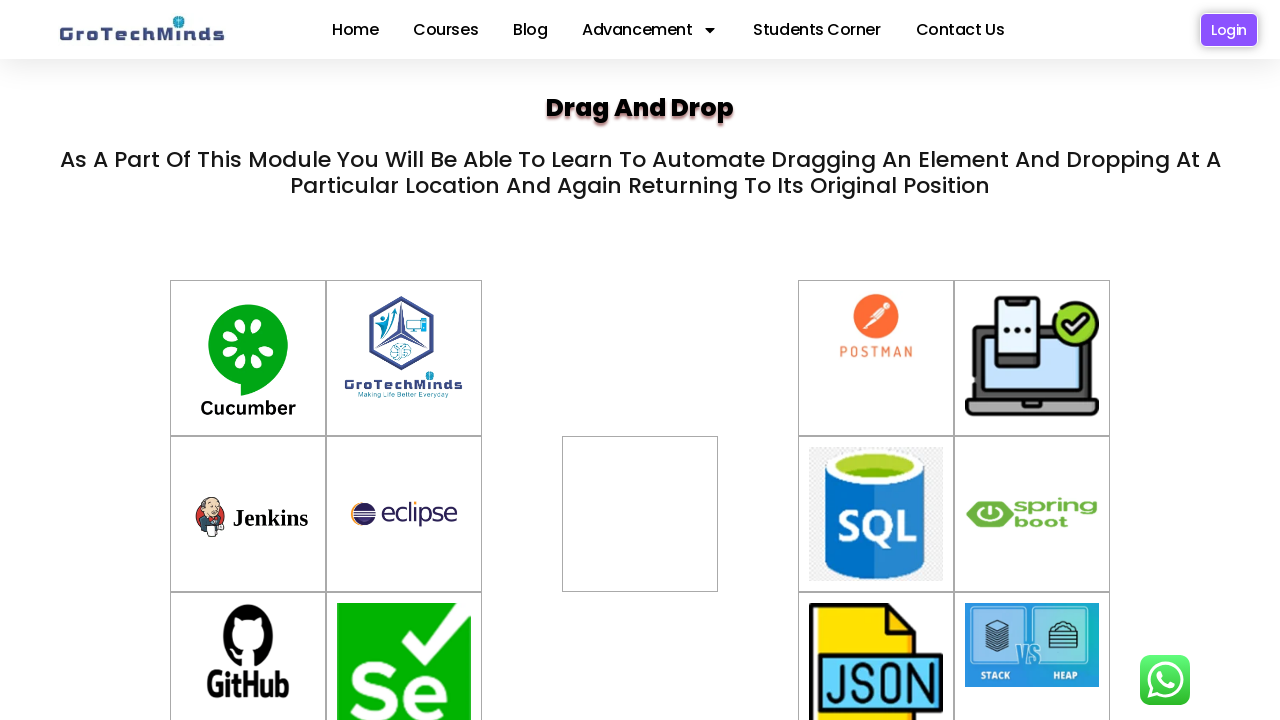

Located draggable element with ID 'drag7'
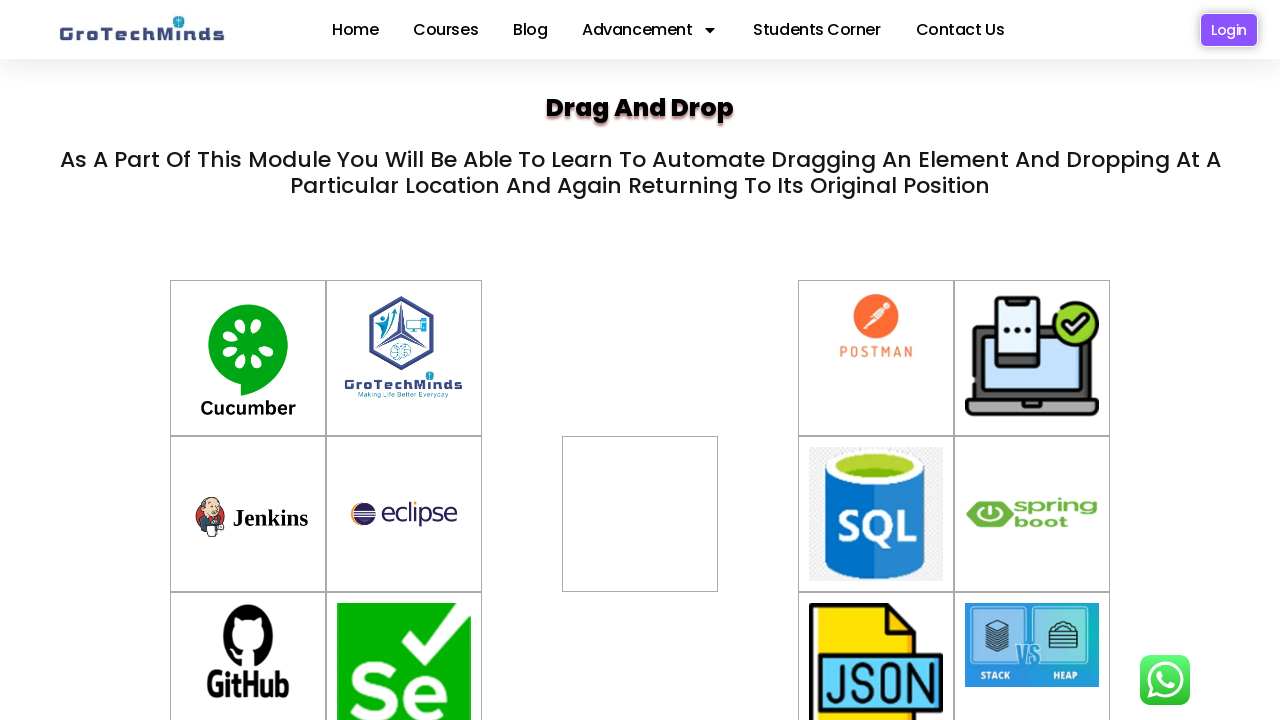

Located drop target container with ID 'div2'
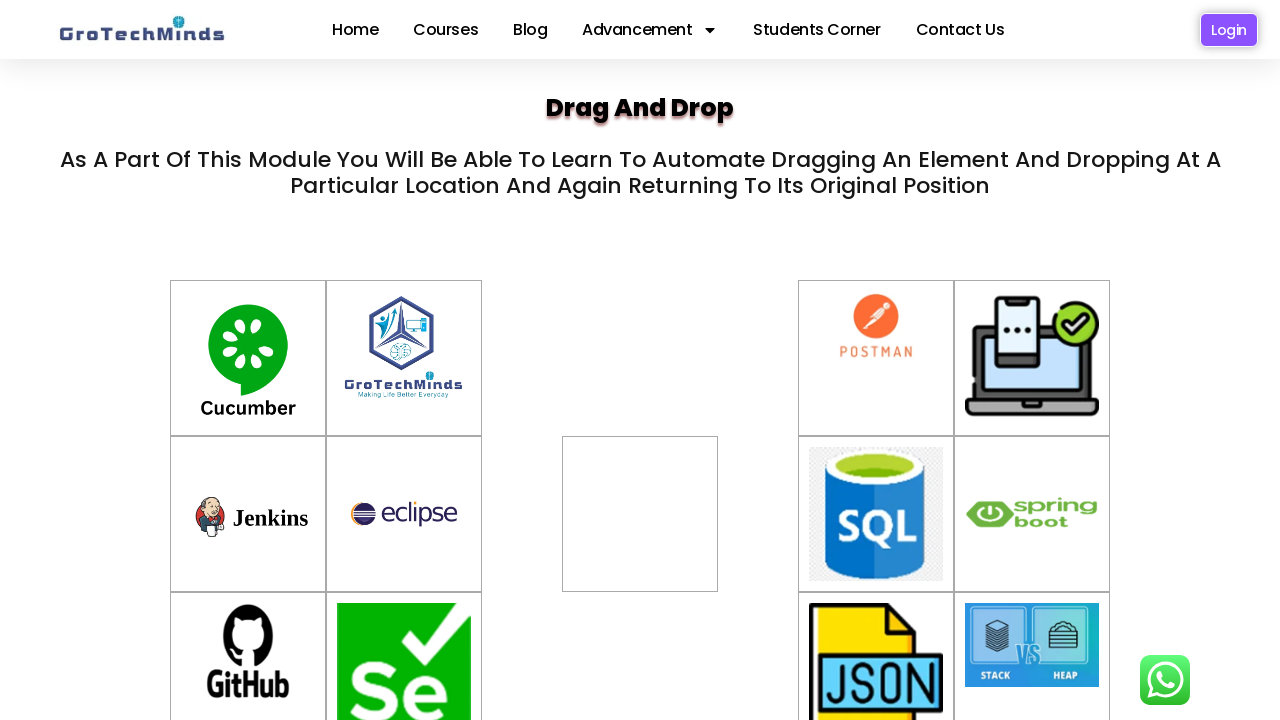

Dragged element from #drag7 and dropped it into #div2 at (640, 514)
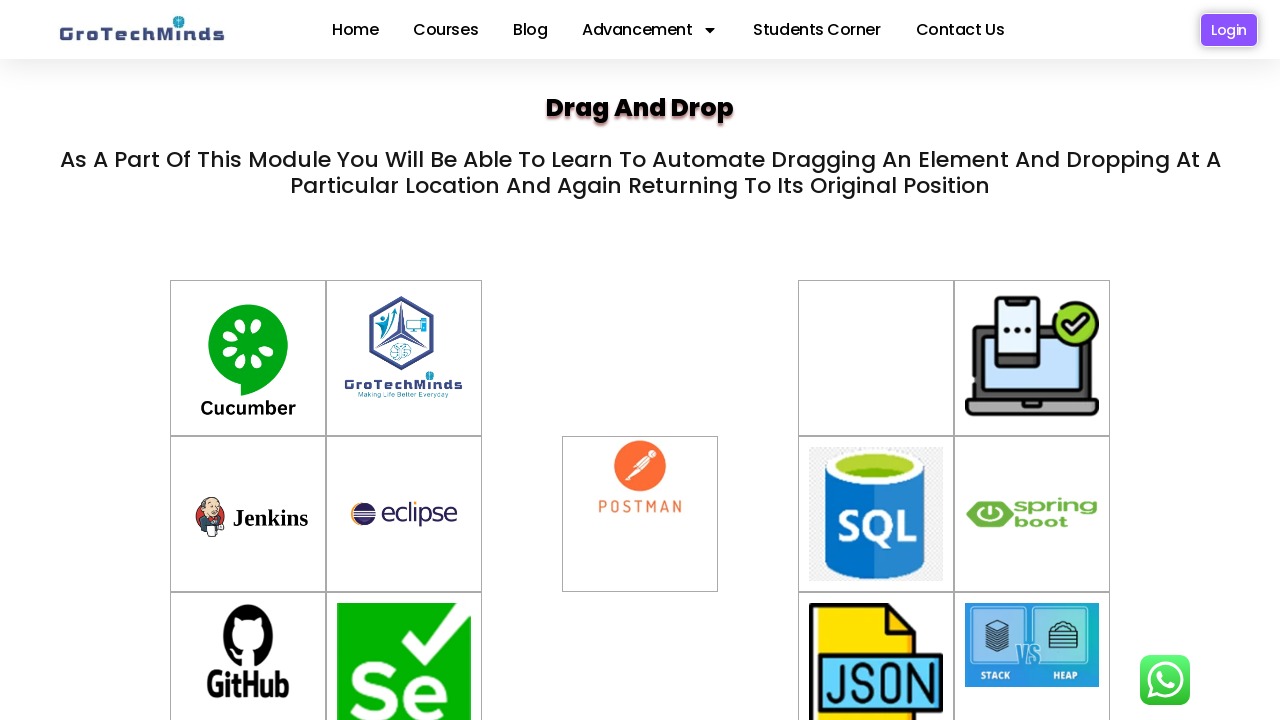

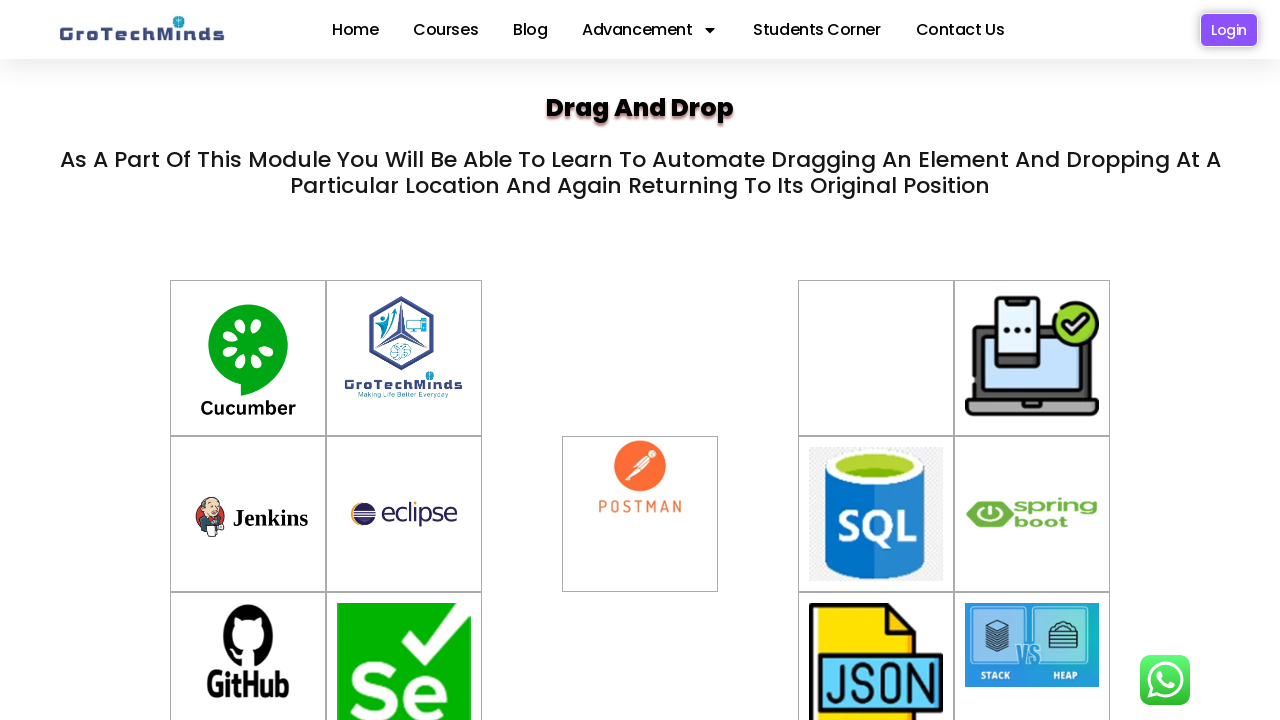